Tests dynamic loading functionality by clicking a start button and verifying that "Hello World!" text appears after the loading completes

Starting URL: https://automationfc.github.io/dynamic-loading/

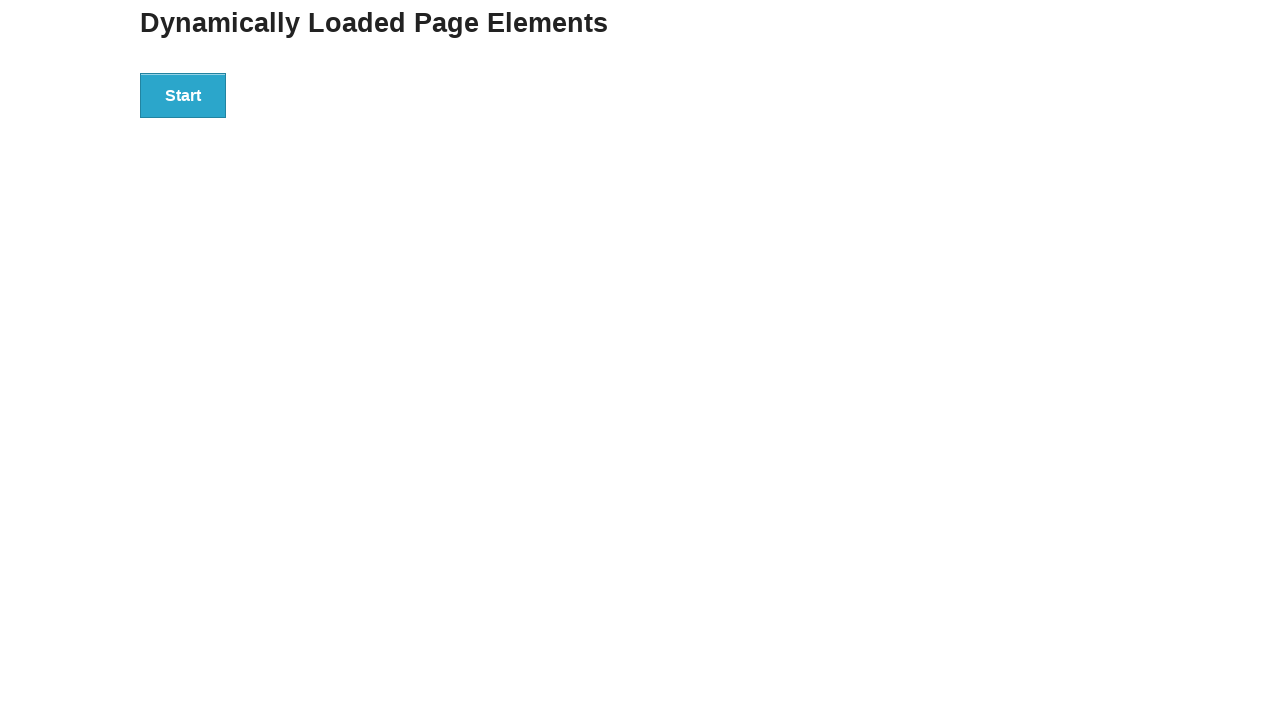

Clicked start button to trigger dynamic loading at (183, 95) on div#start > button
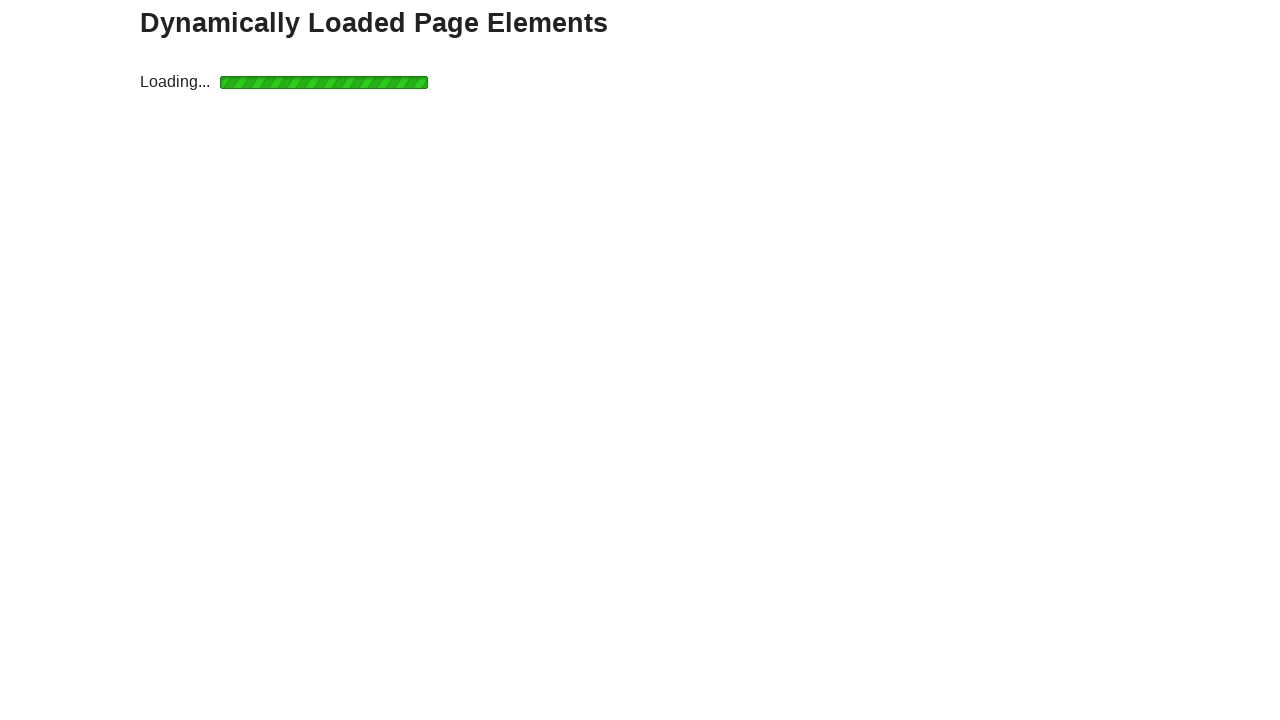

Loading completed and finish element appeared
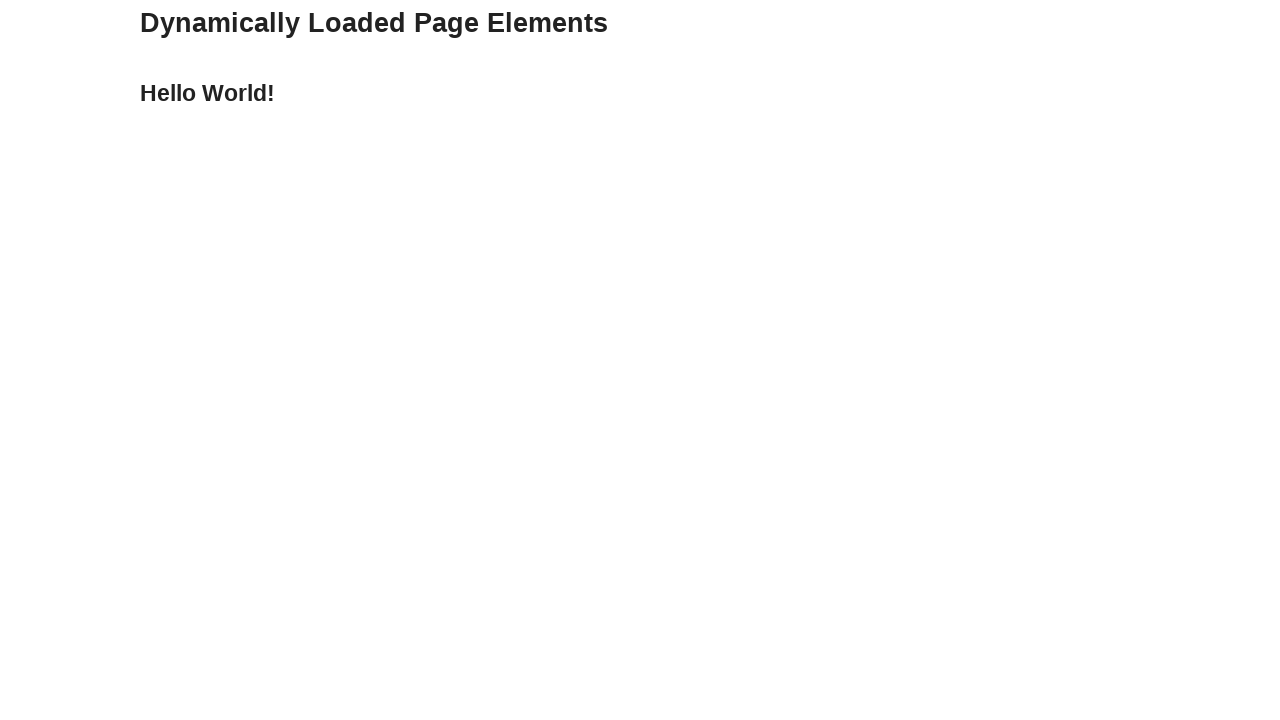

Verified that 'Hello World!' text is displayed
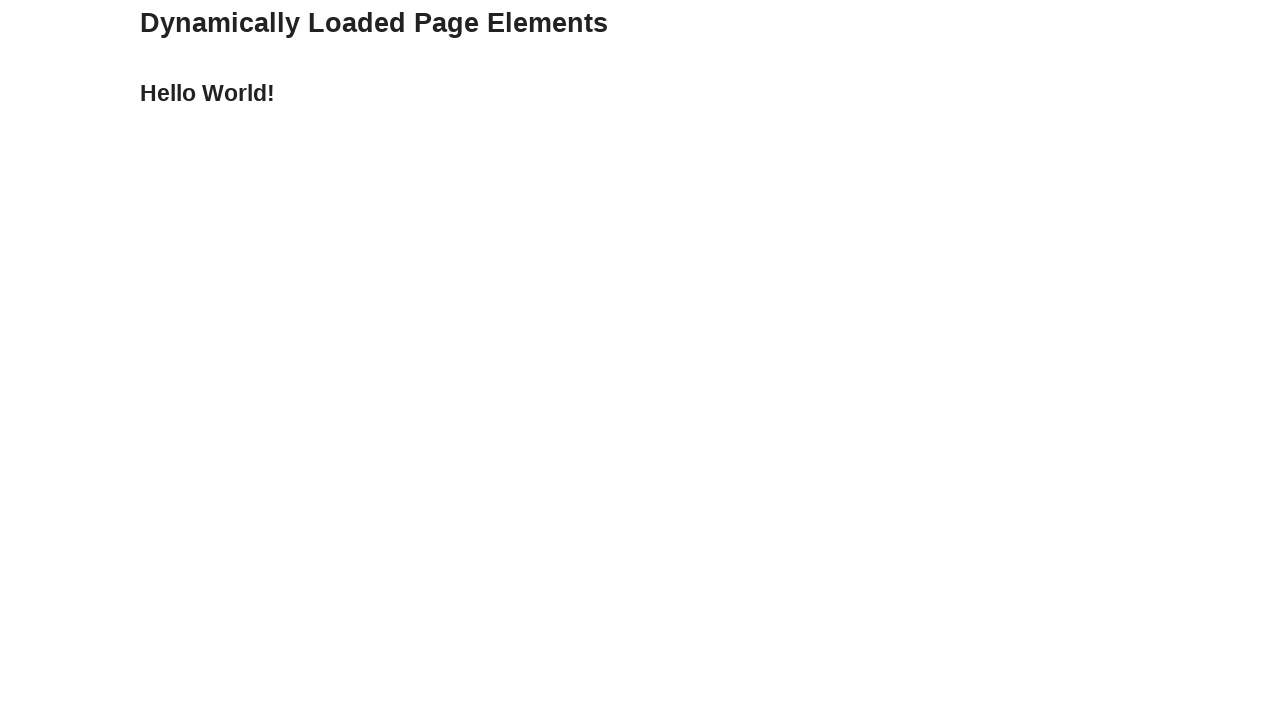

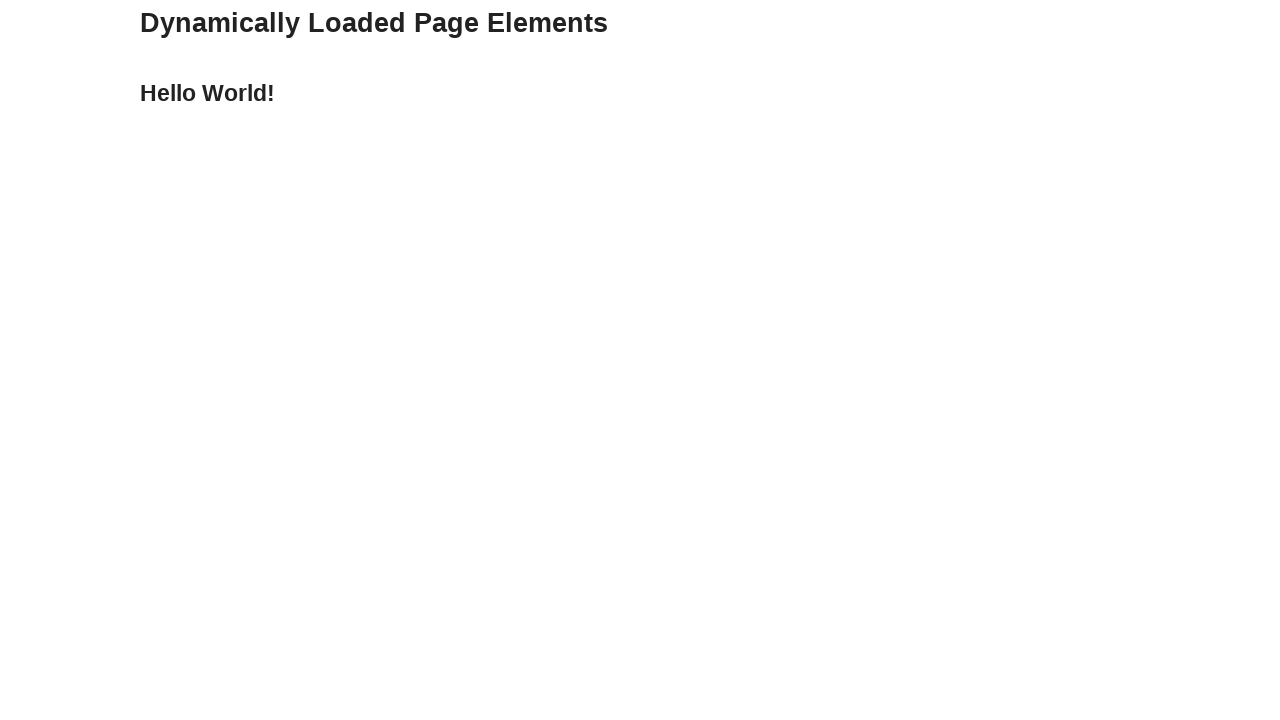